Navigates to Form Authentication page and verifies the page URL is correct

Starting URL: https://the-internet.herokuapp.com/

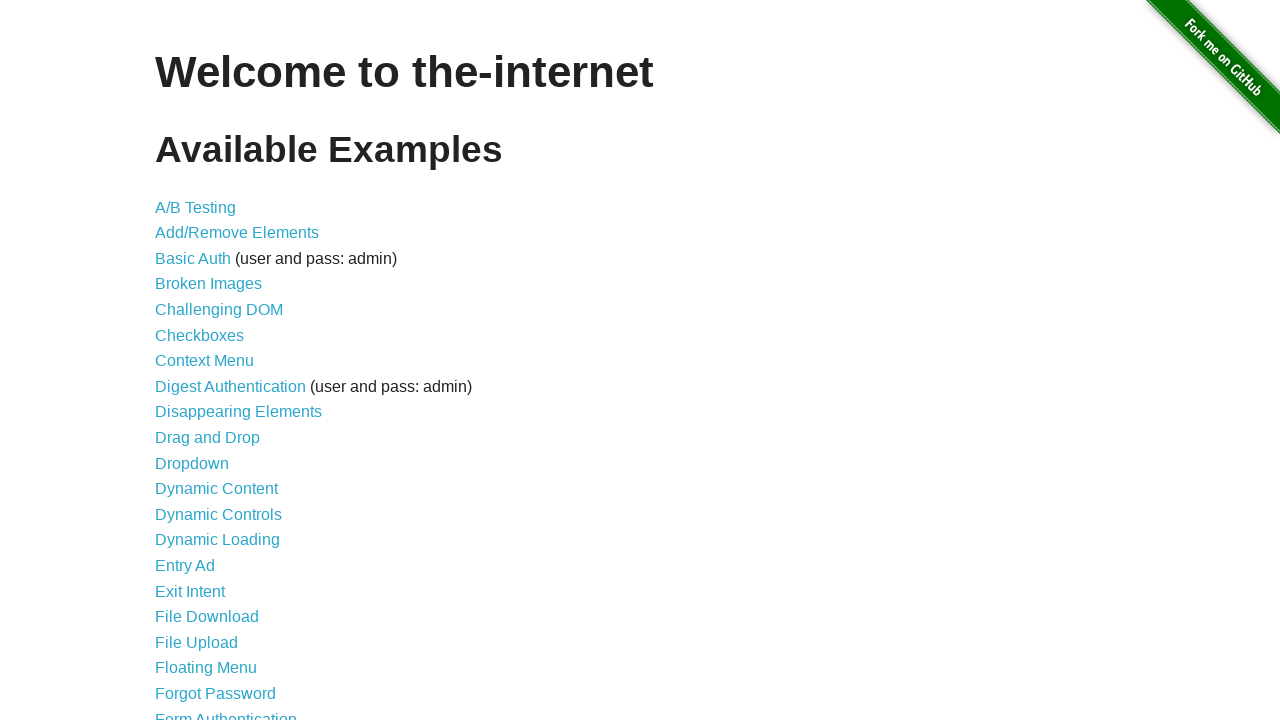

Clicked on Form Authentication link at (226, 712) on a:text('Form Authentication')
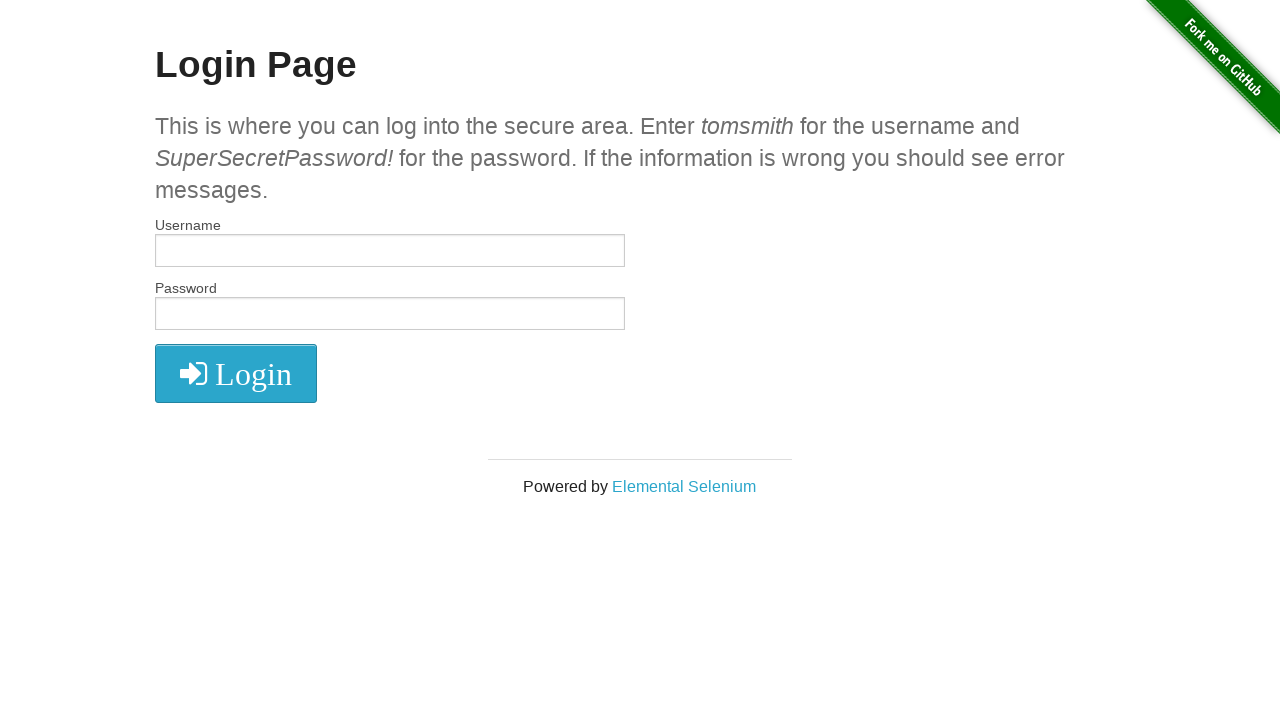

Verified page URL contains /login
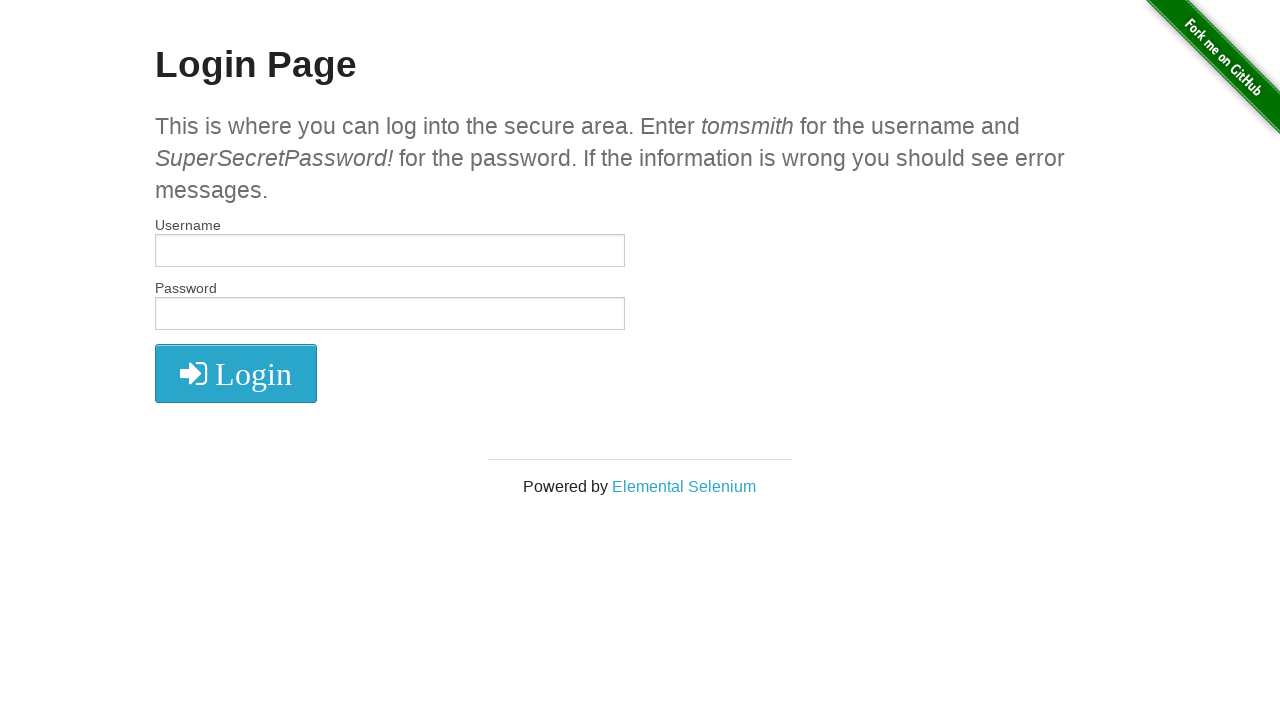

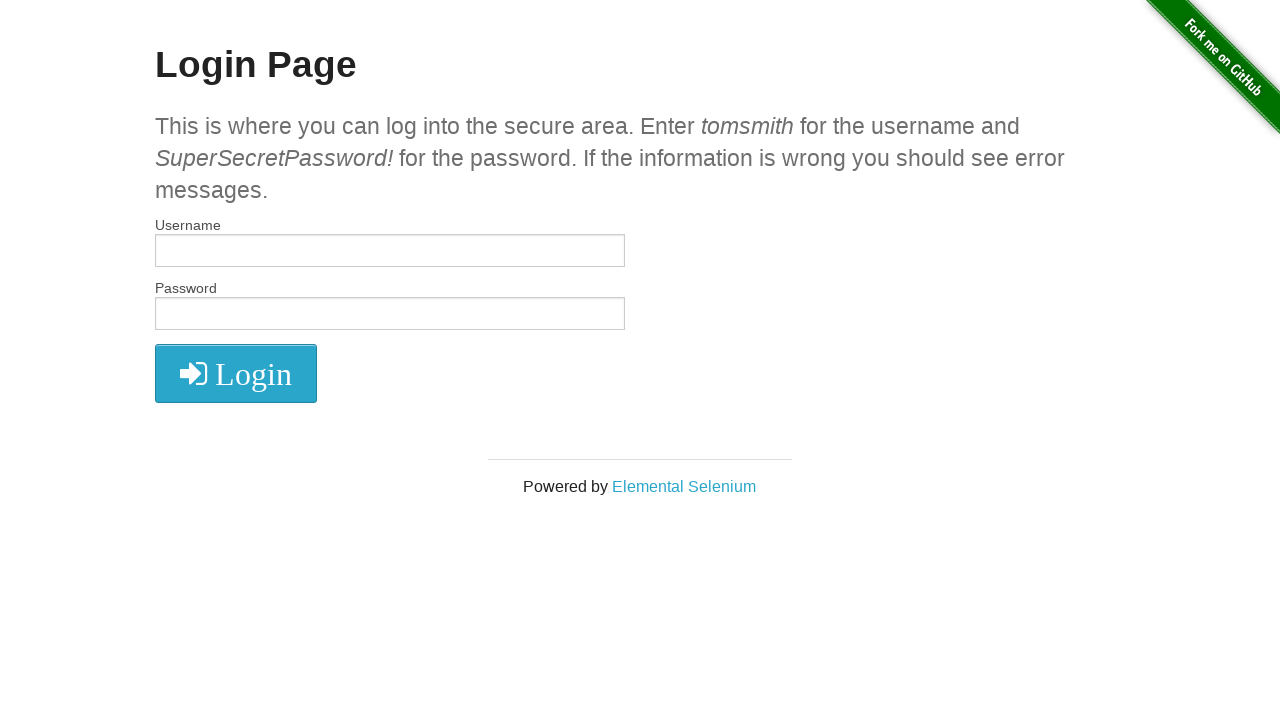